Simple navigation test that opens a practice automation website to verify the page loads successfully

Starting URL: https://www.rahulshettyacademy.com/AutomationPractice/

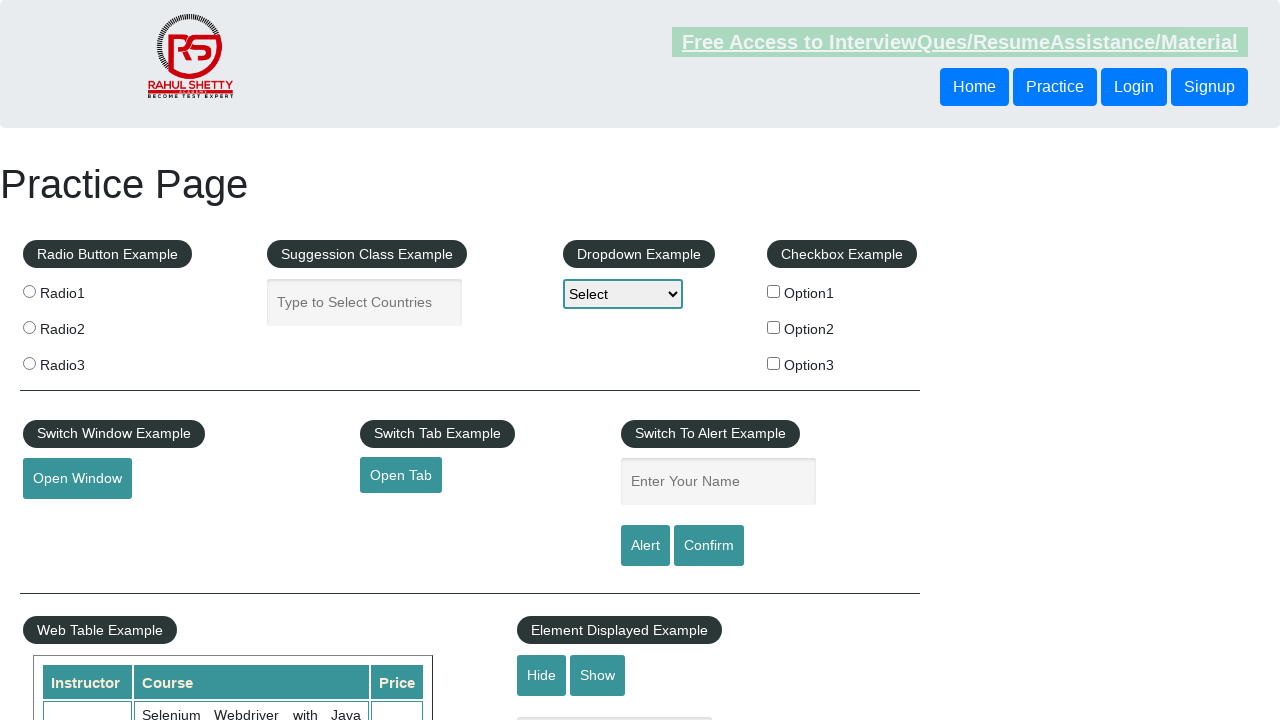

Waited 1 second for page to fully load
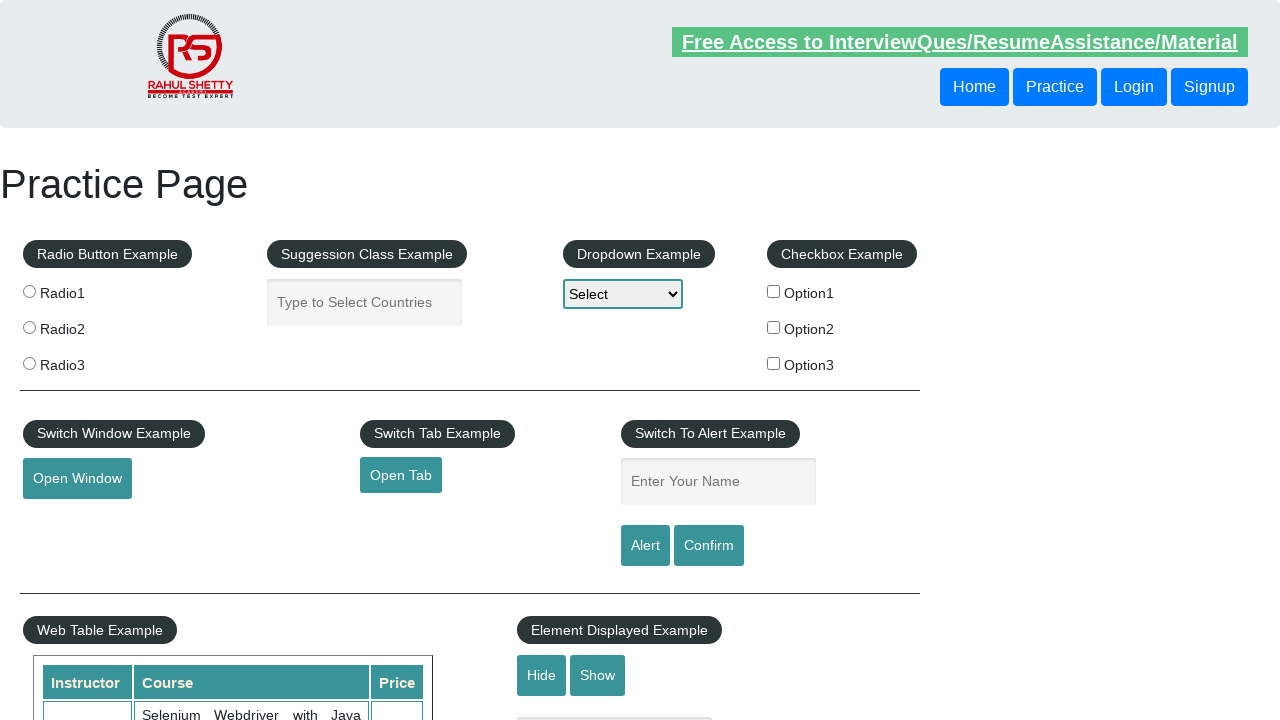

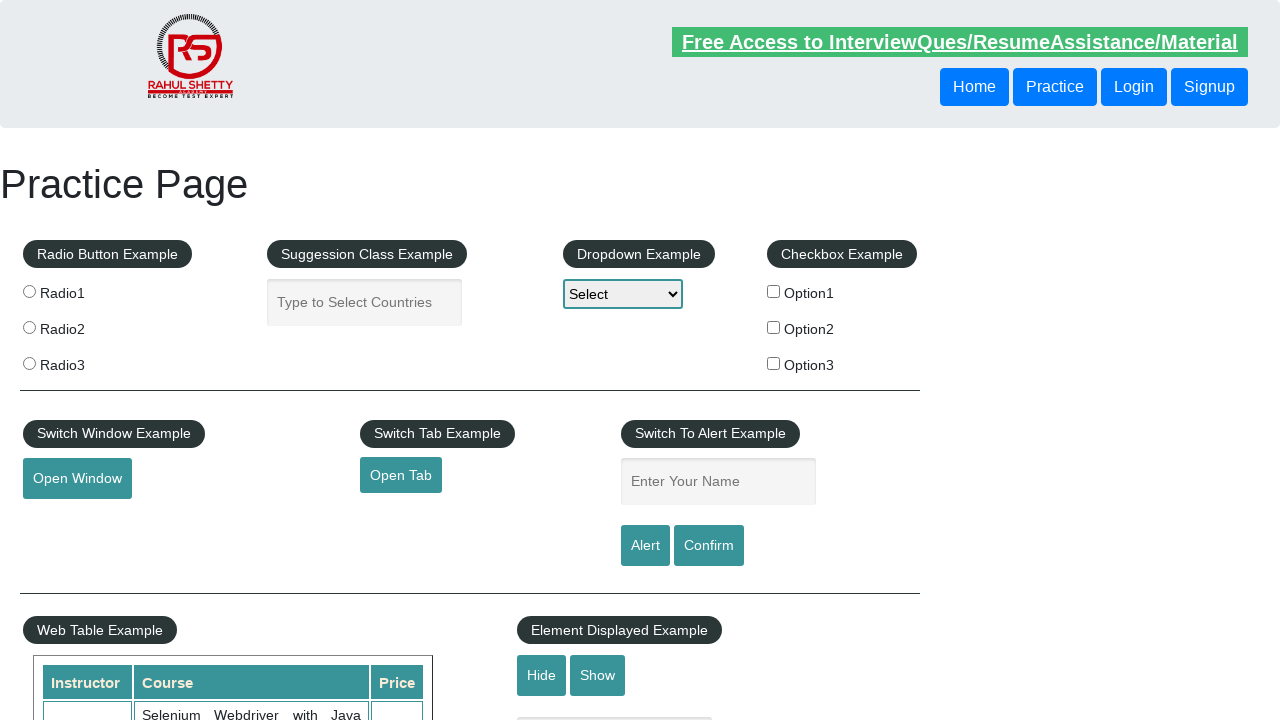